Tests the search functionality on Python.org by entering "pycon" in the search box and submitting the search form

Starting URL: http://www.python.org

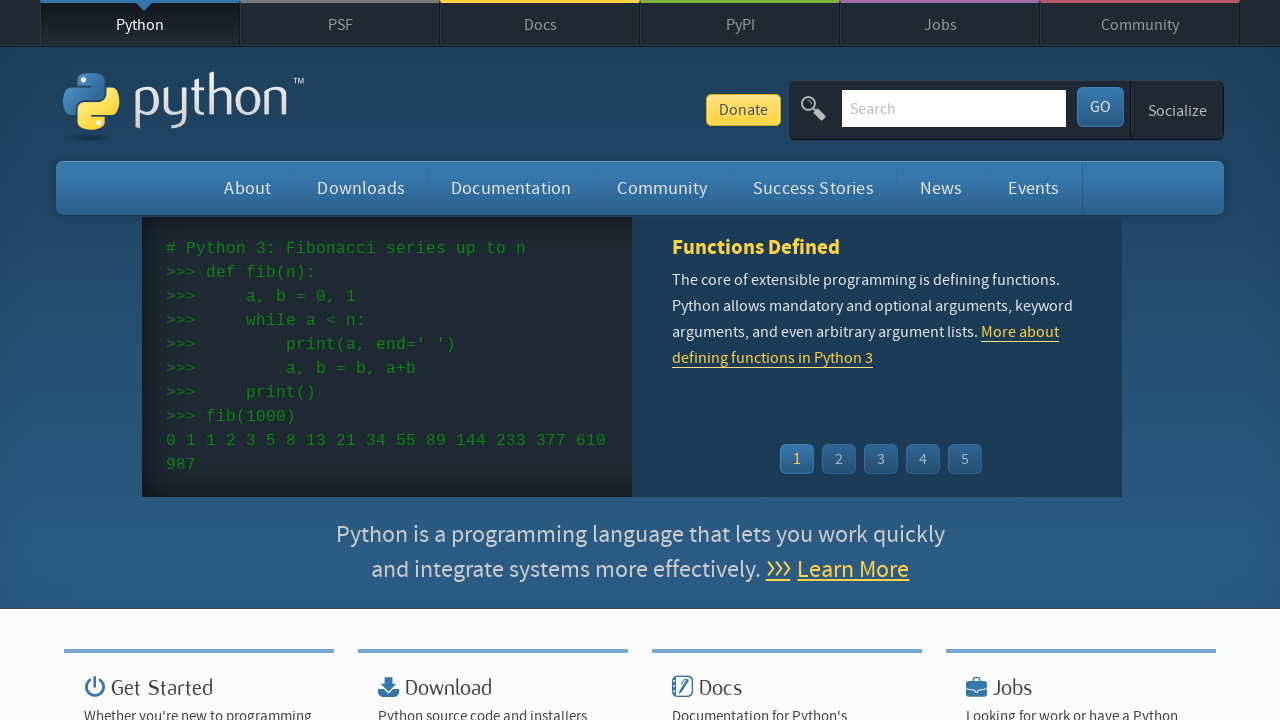

Verified page title contains 'Python'
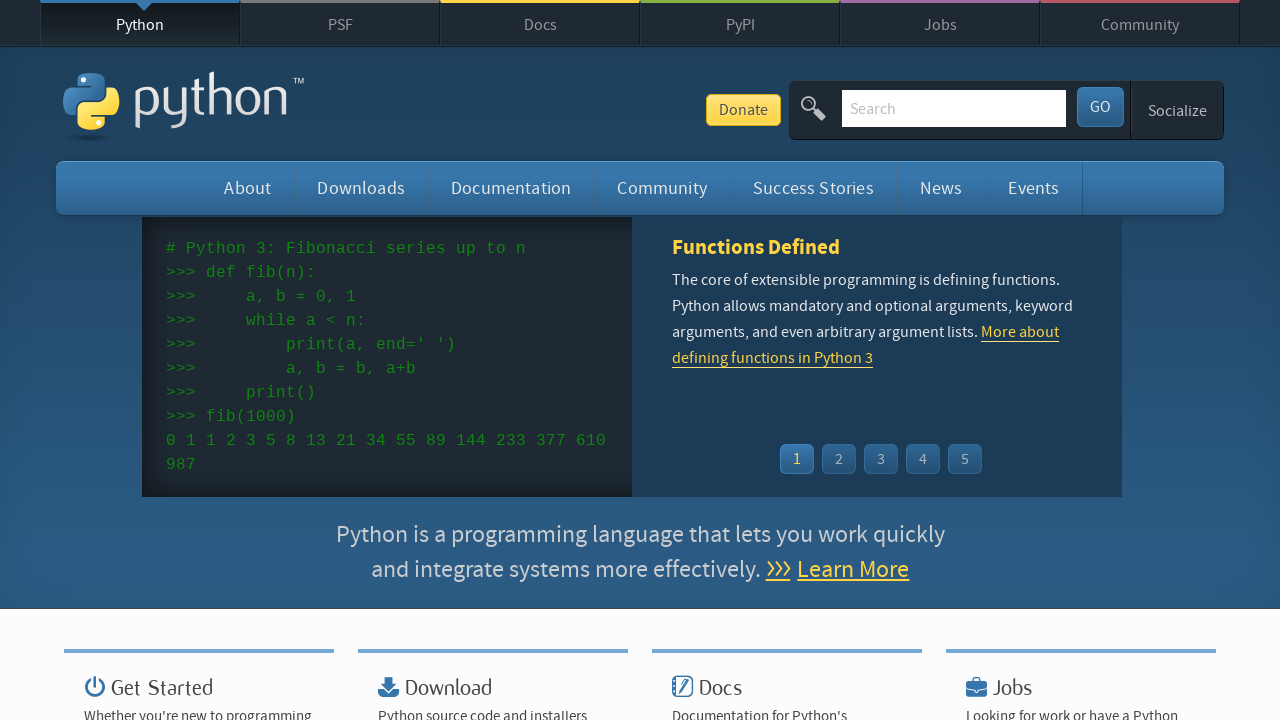

Filled search box with 'pycon' on input[name='q']
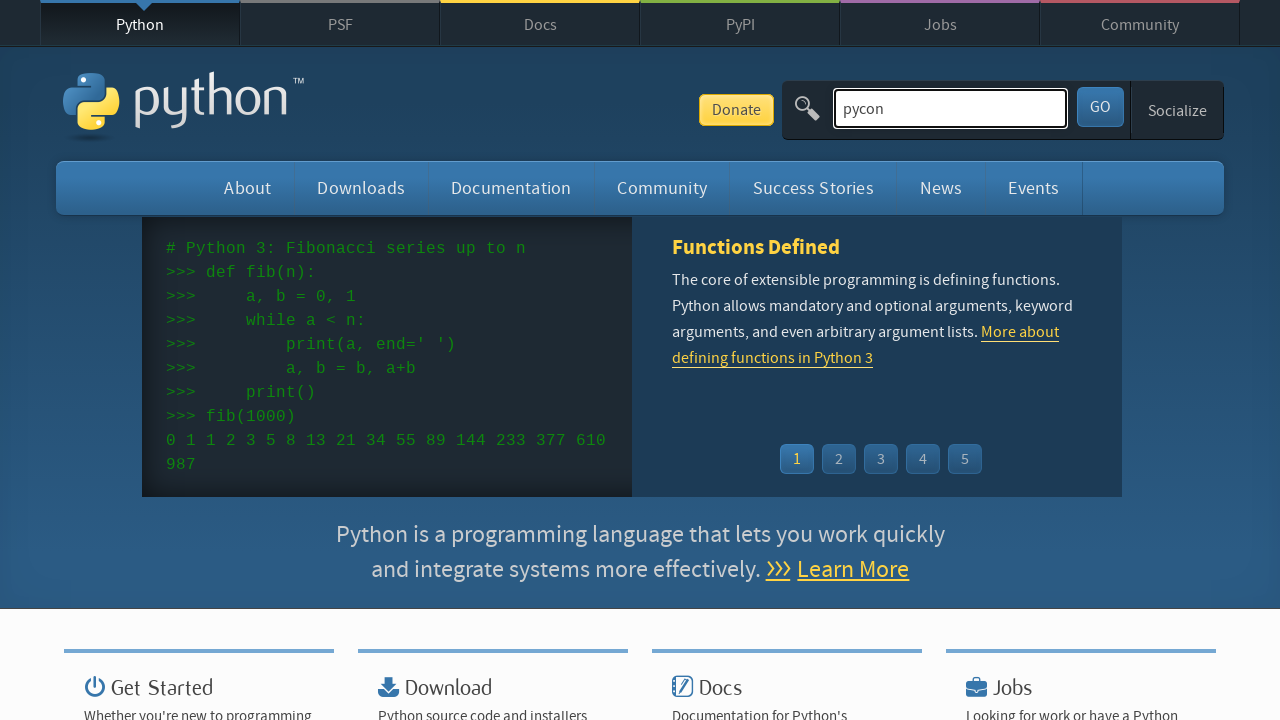

Submitted search form by pressing Enter on input[name='q']
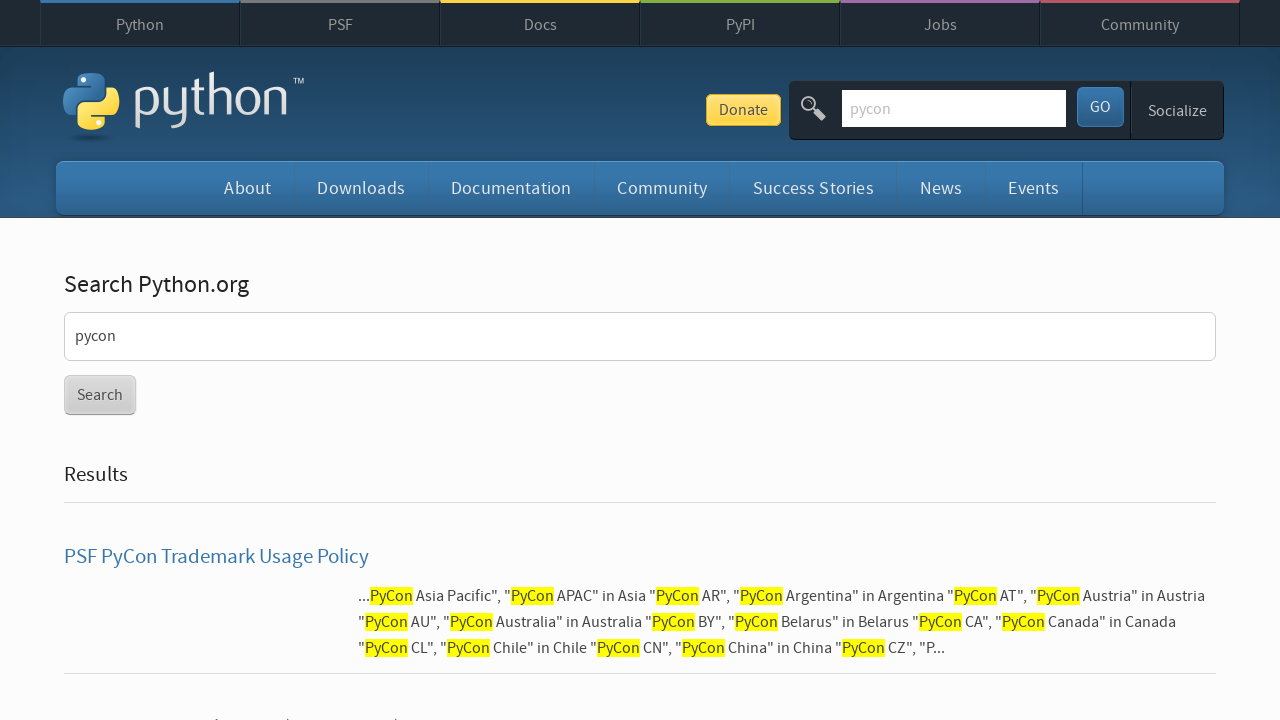

Waited for search results page to load
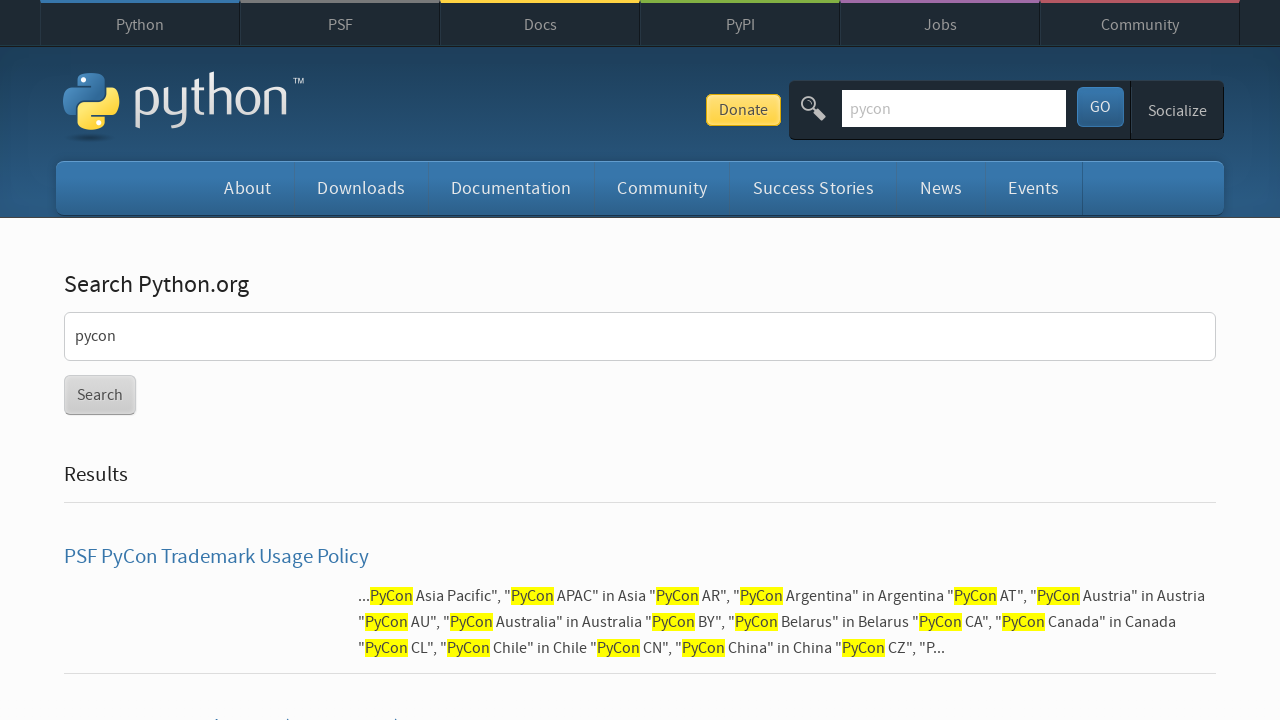

Verified search results were found for 'pycon'
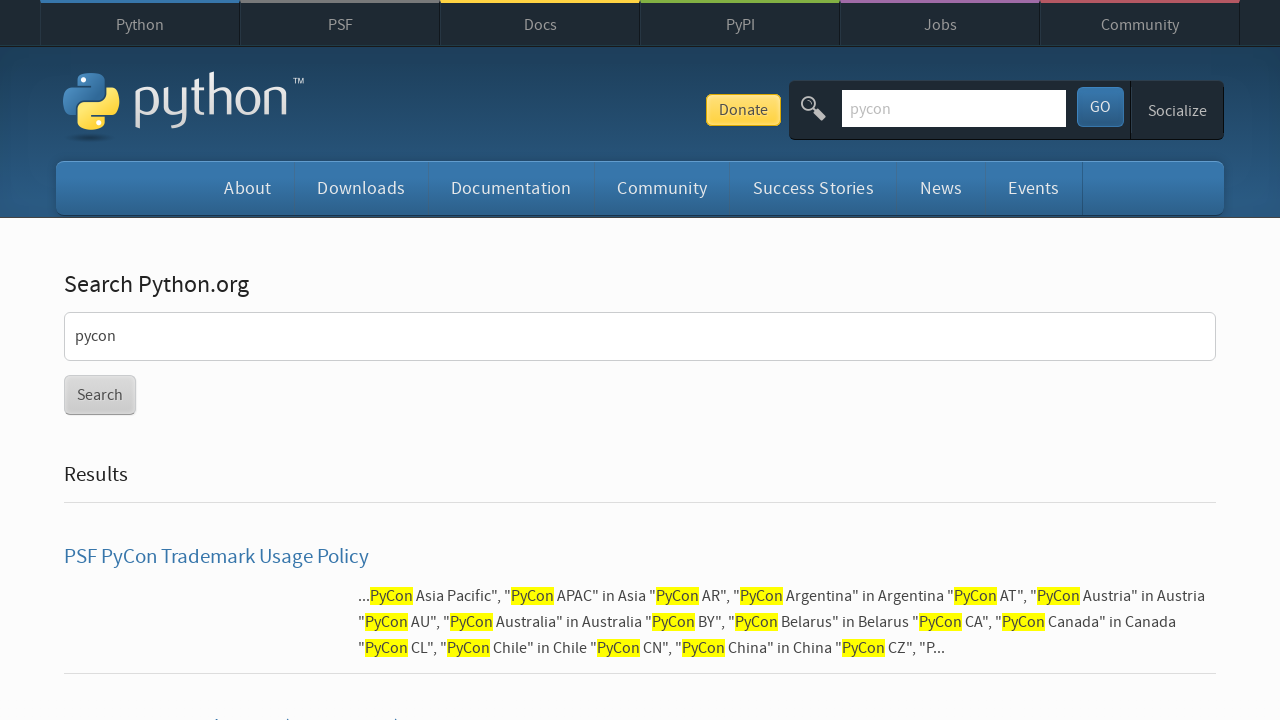

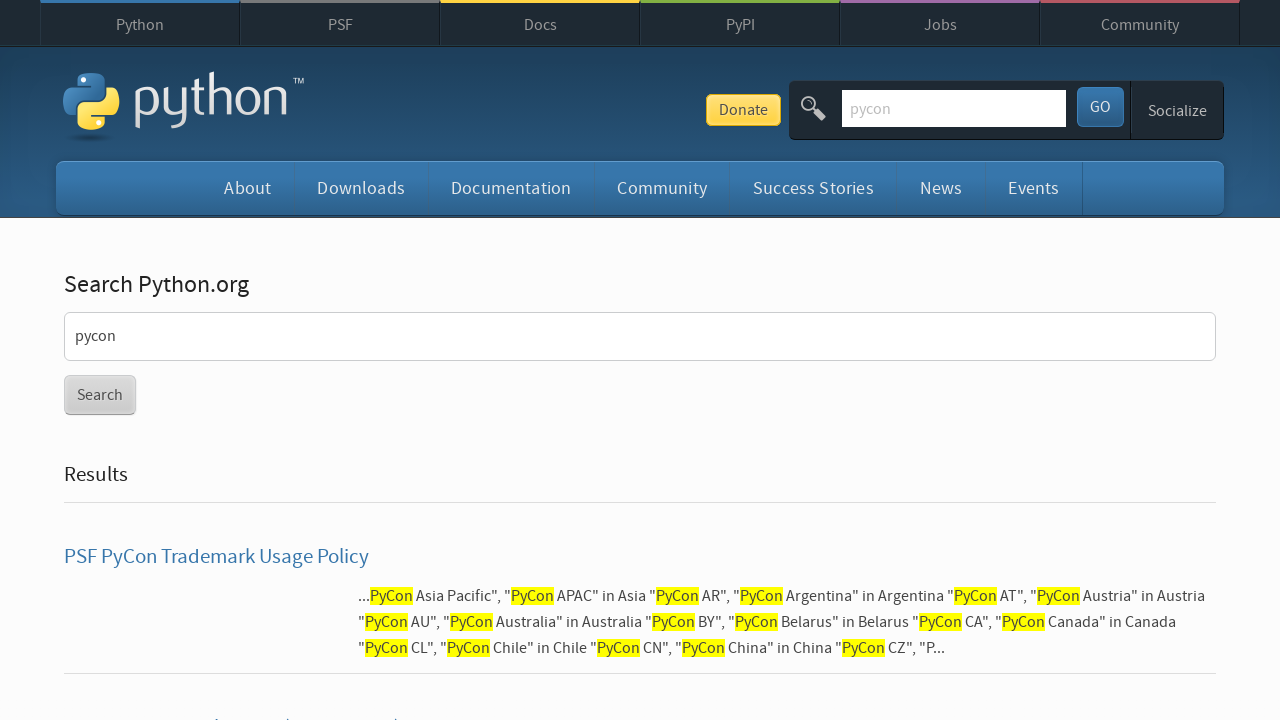